Navigates to the AJIO e-commerce website homepage and verifies the page loads successfully.

Starting URL: https://www.ajio.com/

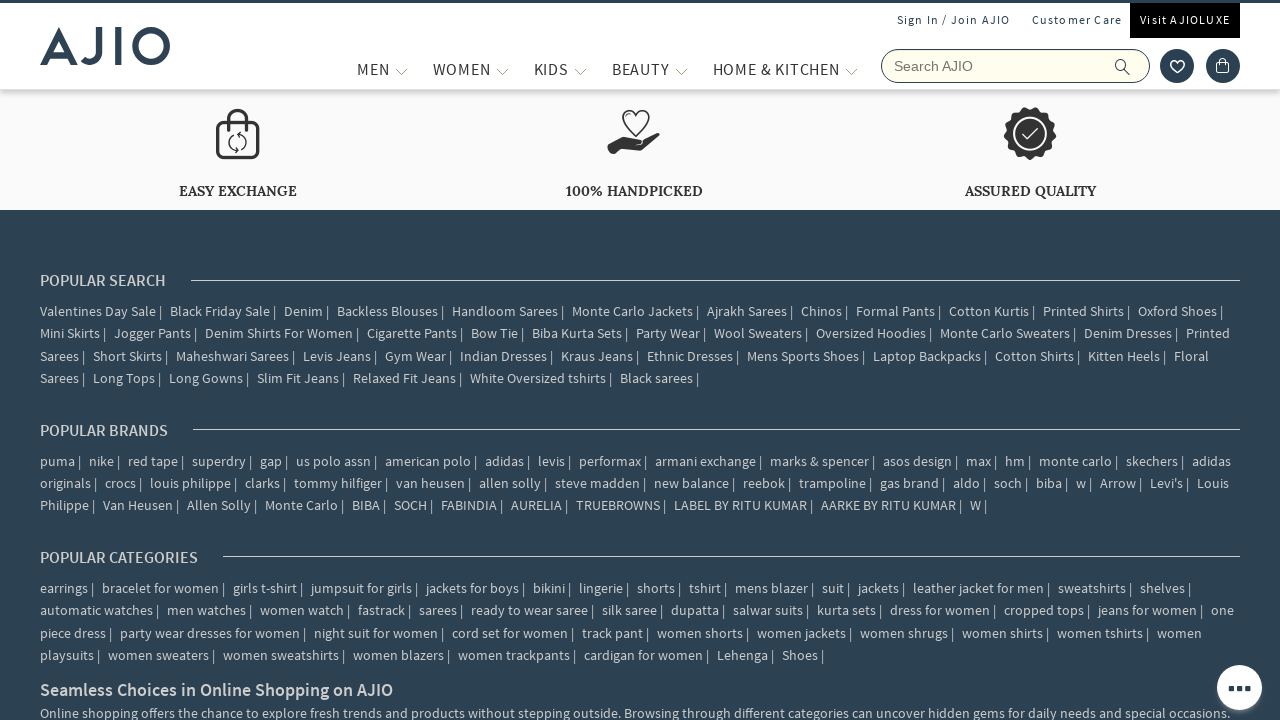

Waited for page to reach domcontentloaded state
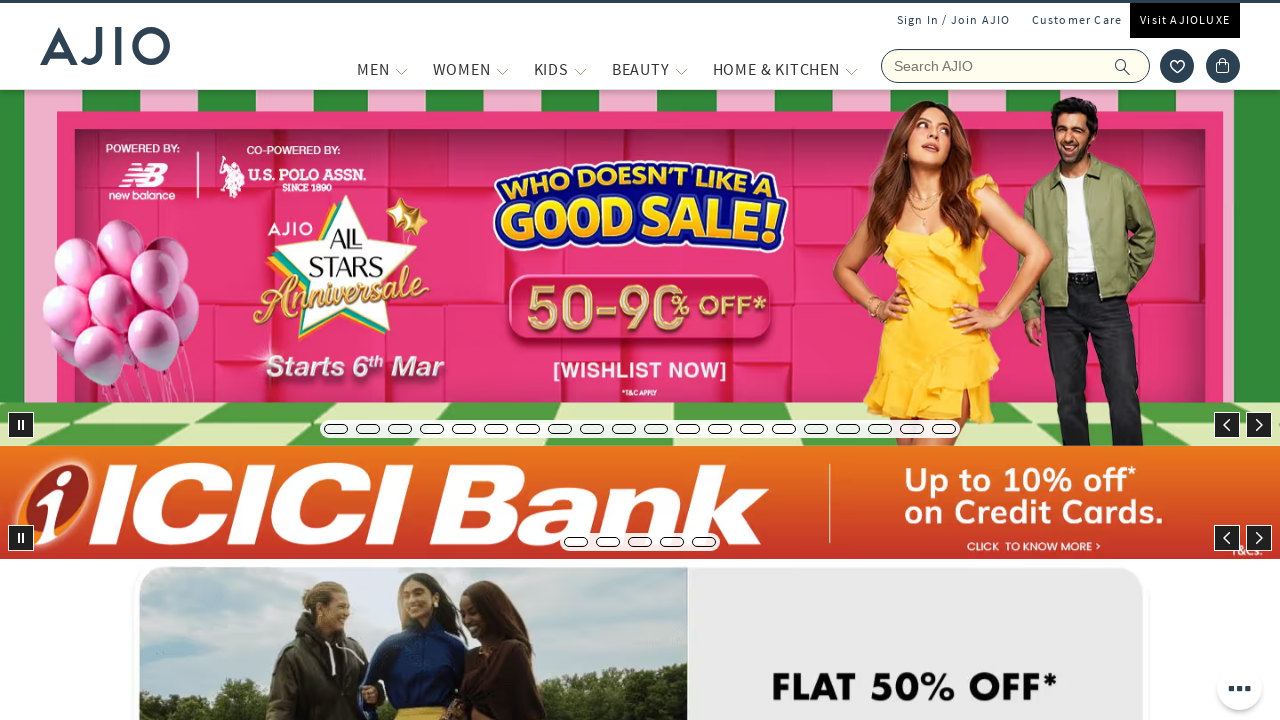

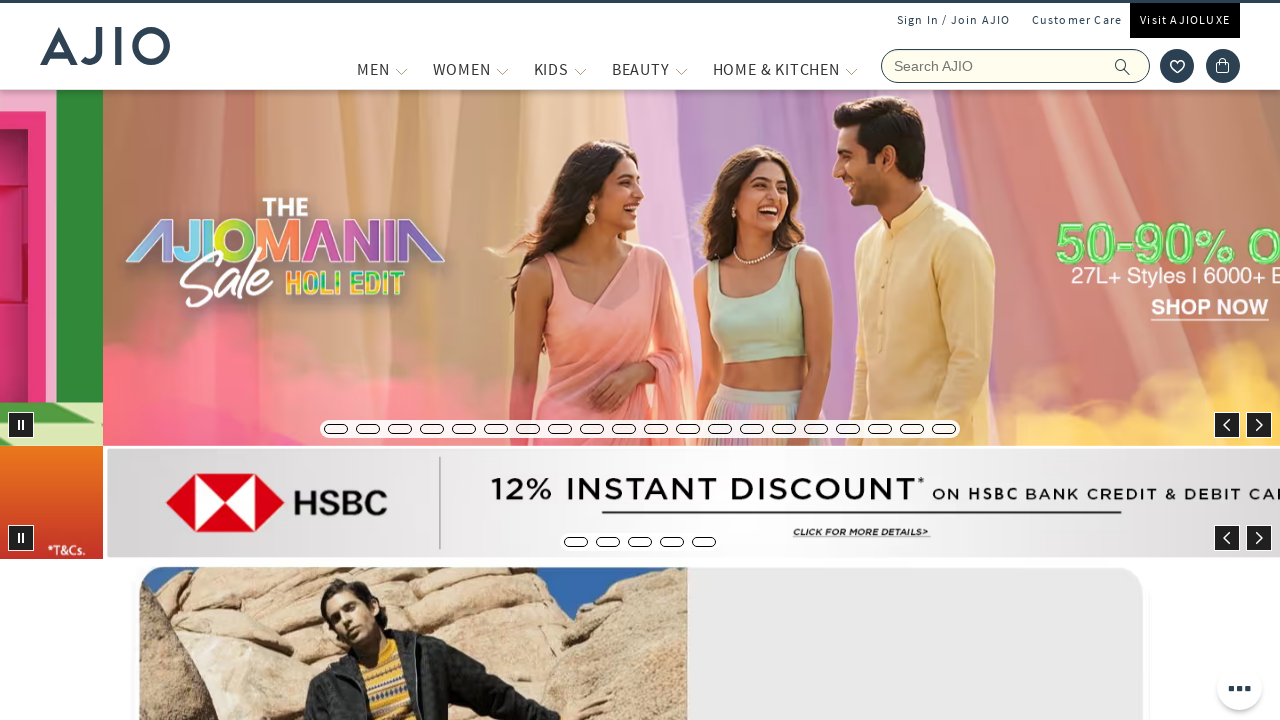